Tests marking individual todo items as complete by checking their checkboxes

Starting URL: https://demo.playwright.dev/todomvc

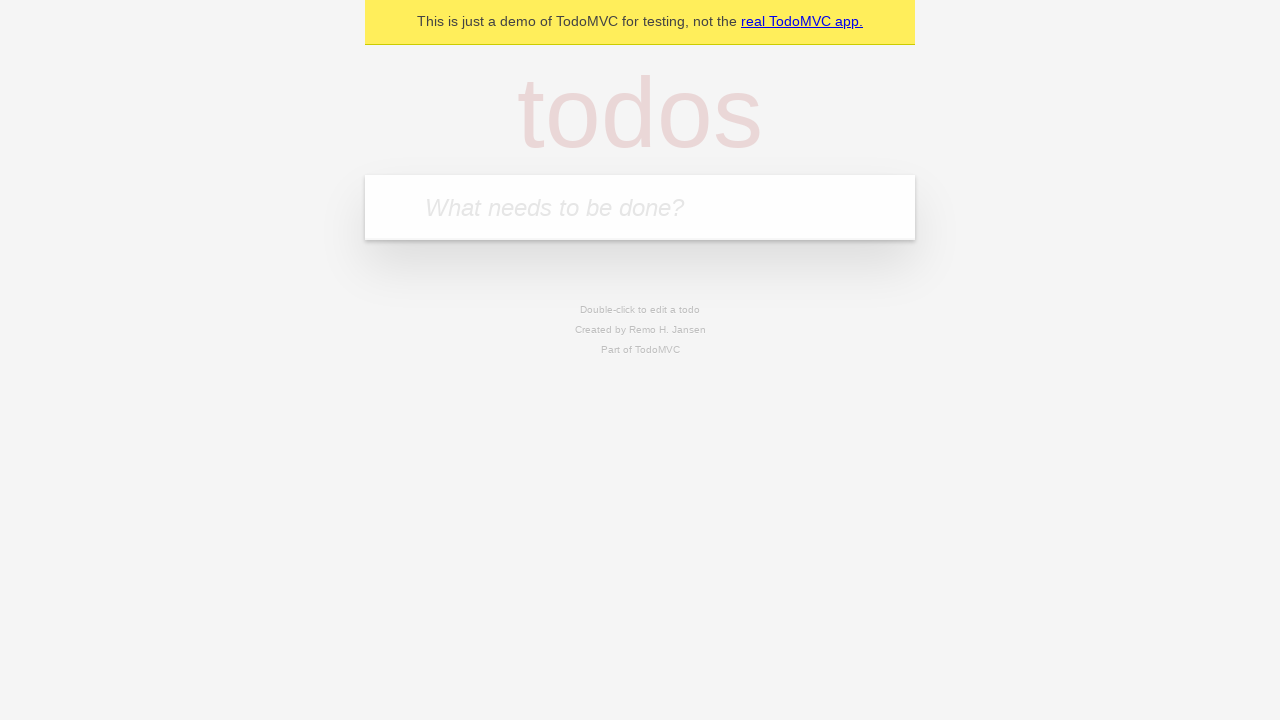

Filled todo input with 'buy some cheese' on internal:attr=[placeholder="What needs to be done?"i]
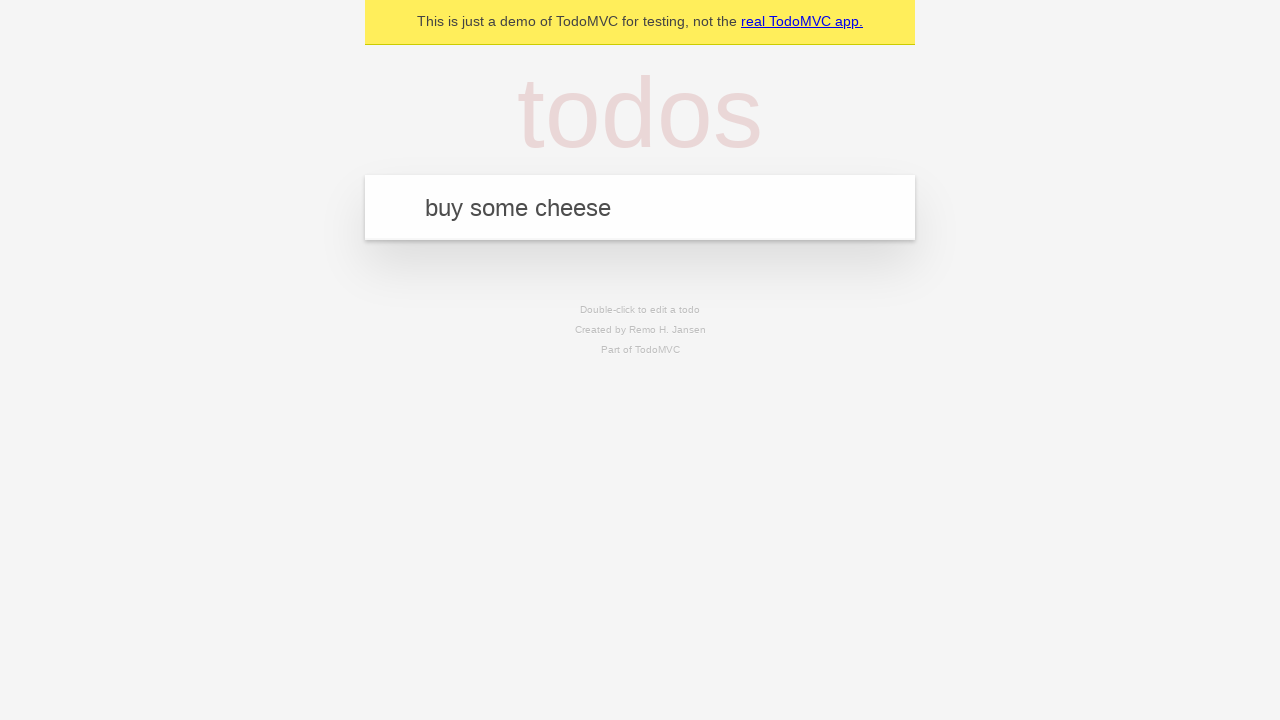

Pressed Enter to add todo item 'buy some cheese' on internal:attr=[placeholder="What needs to be done?"i]
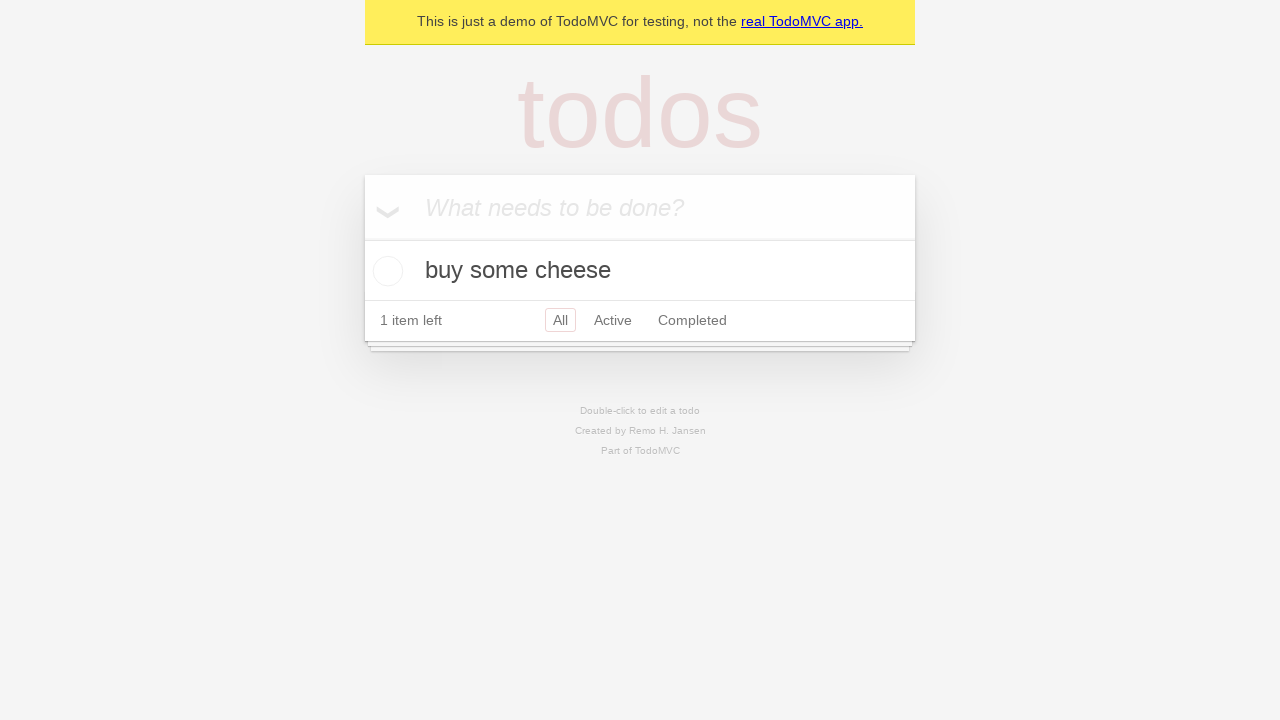

Filled todo input with 'feed the cat' on internal:attr=[placeholder="What needs to be done?"i]
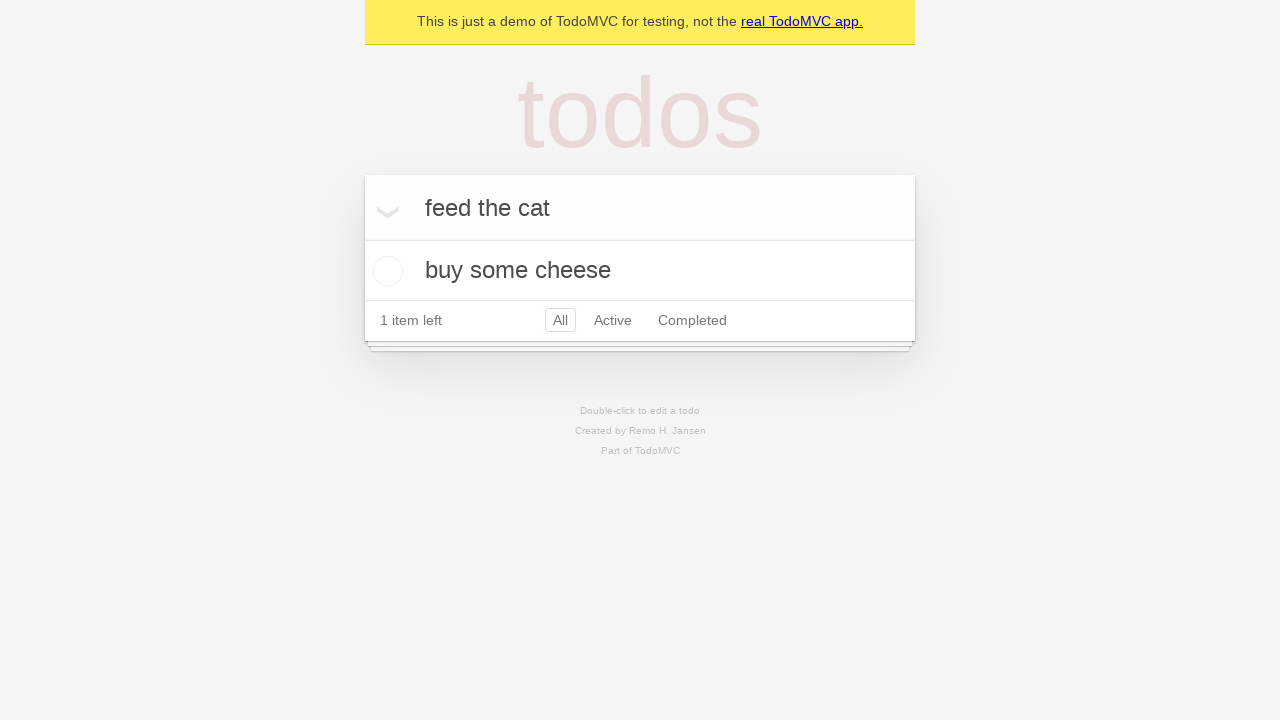

Pressed Enter to add todo item 'feed the cat' on internal:attr=[placeholder="What needs to be done?"i]
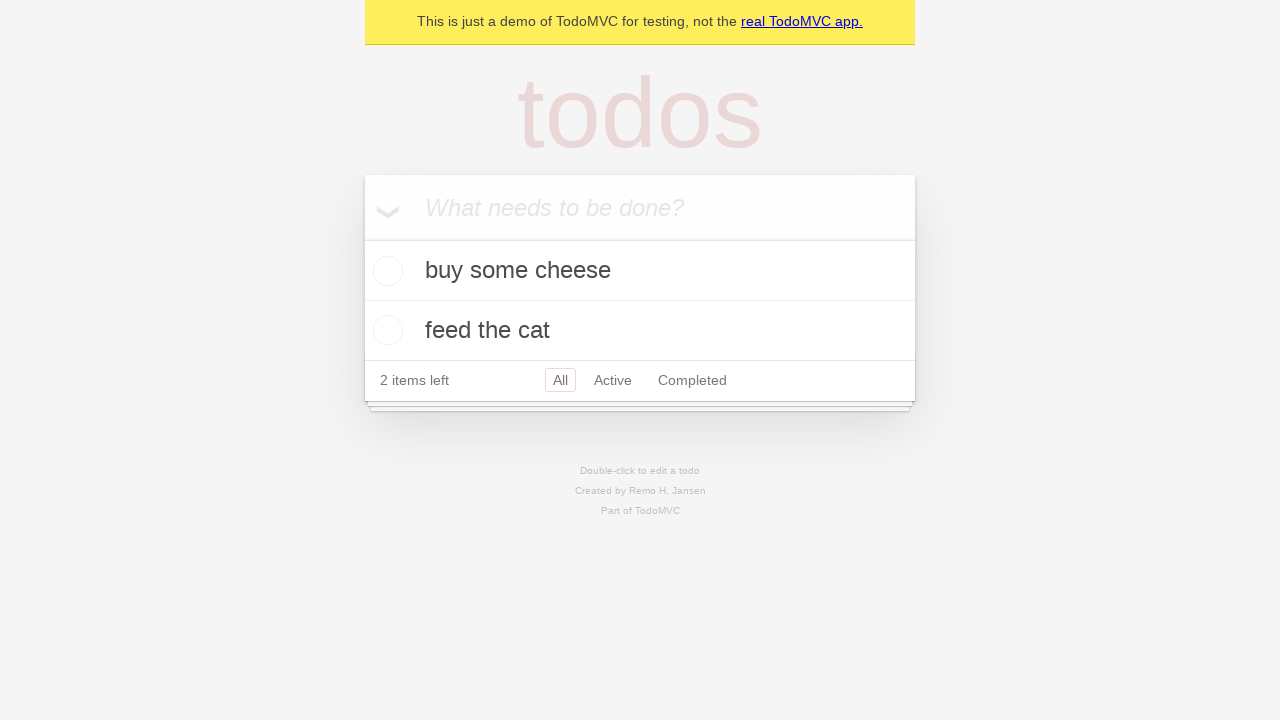

Waited for 2 todo items to appear
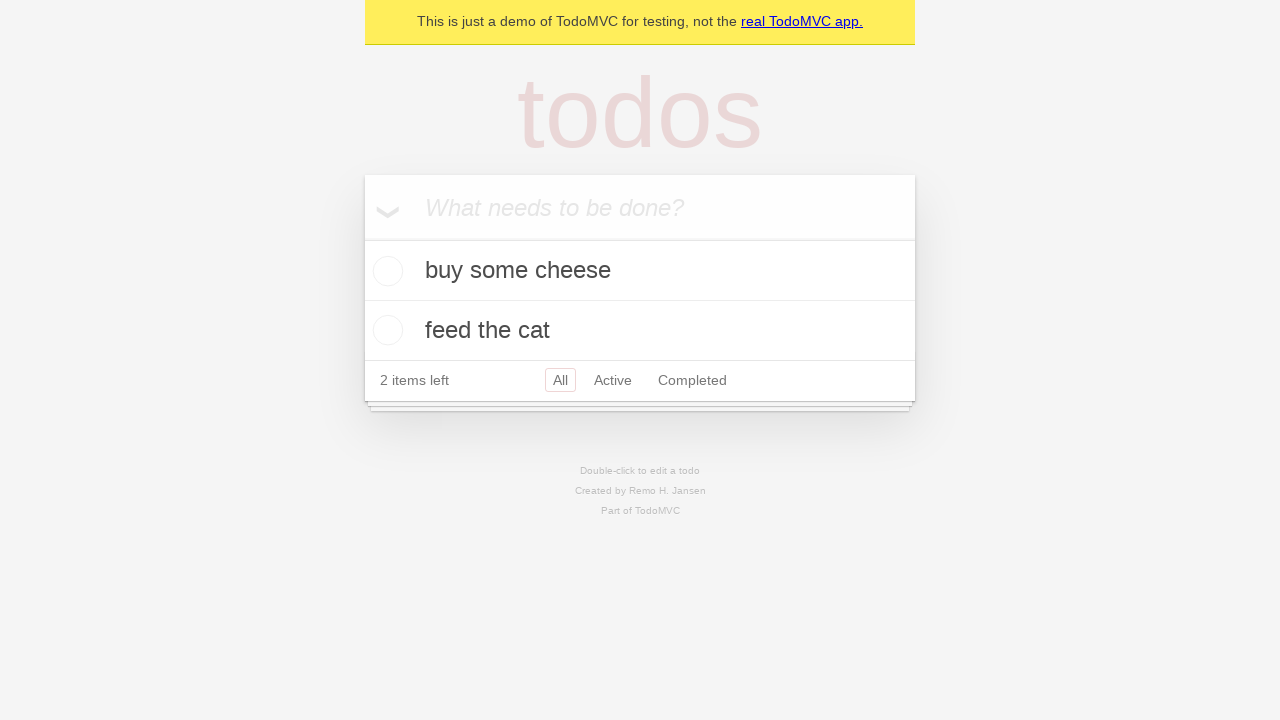

Checked checkbox for first todo item 'buy some cheese' at (385, 271) on [data-testid='todo-item'] >> nth=0 >> internal:role=checkbox
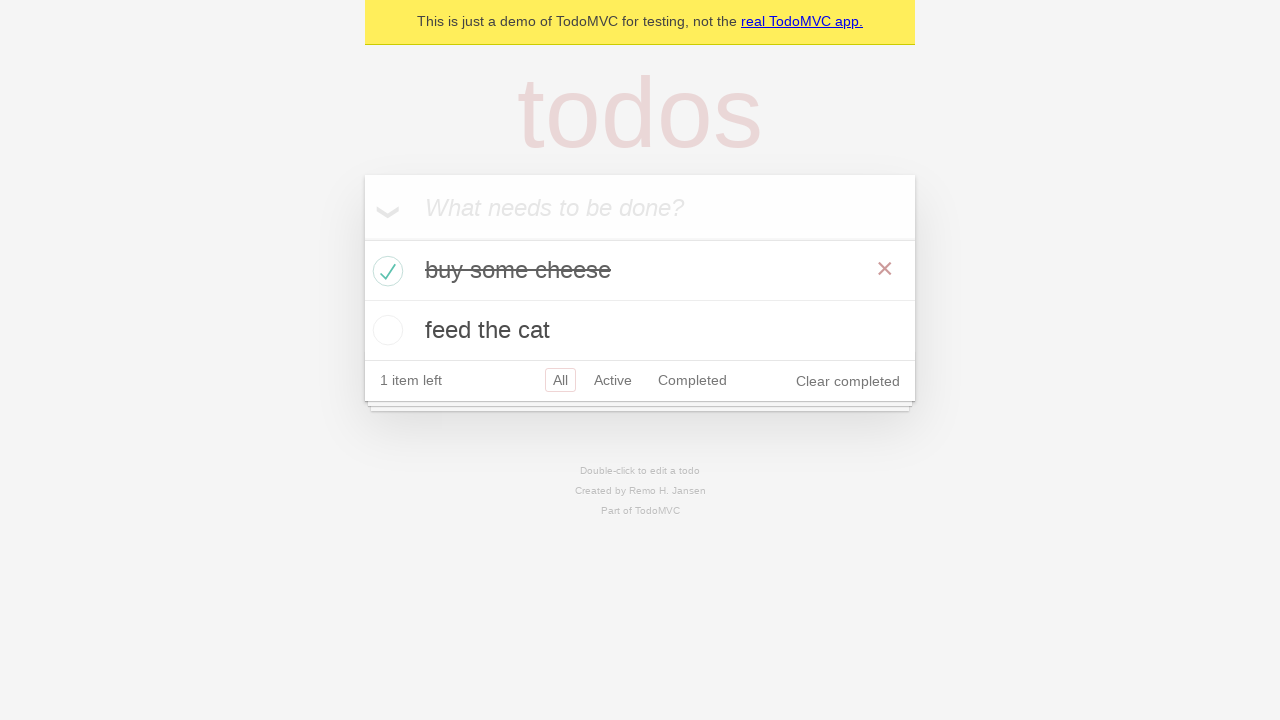

Checked checkbox for second todo item 'feed the cat' at (385, 330) on [data-testid='todo-item'] >> nth=1 >> internal:role=checkbox
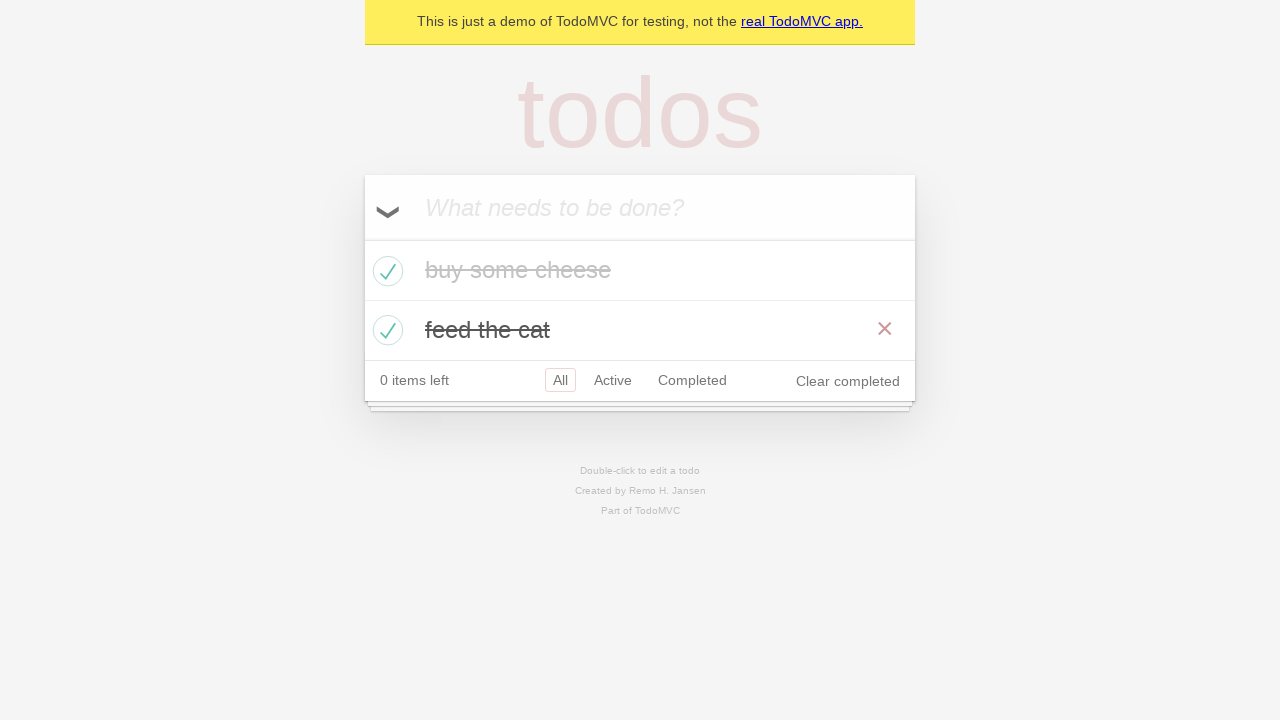

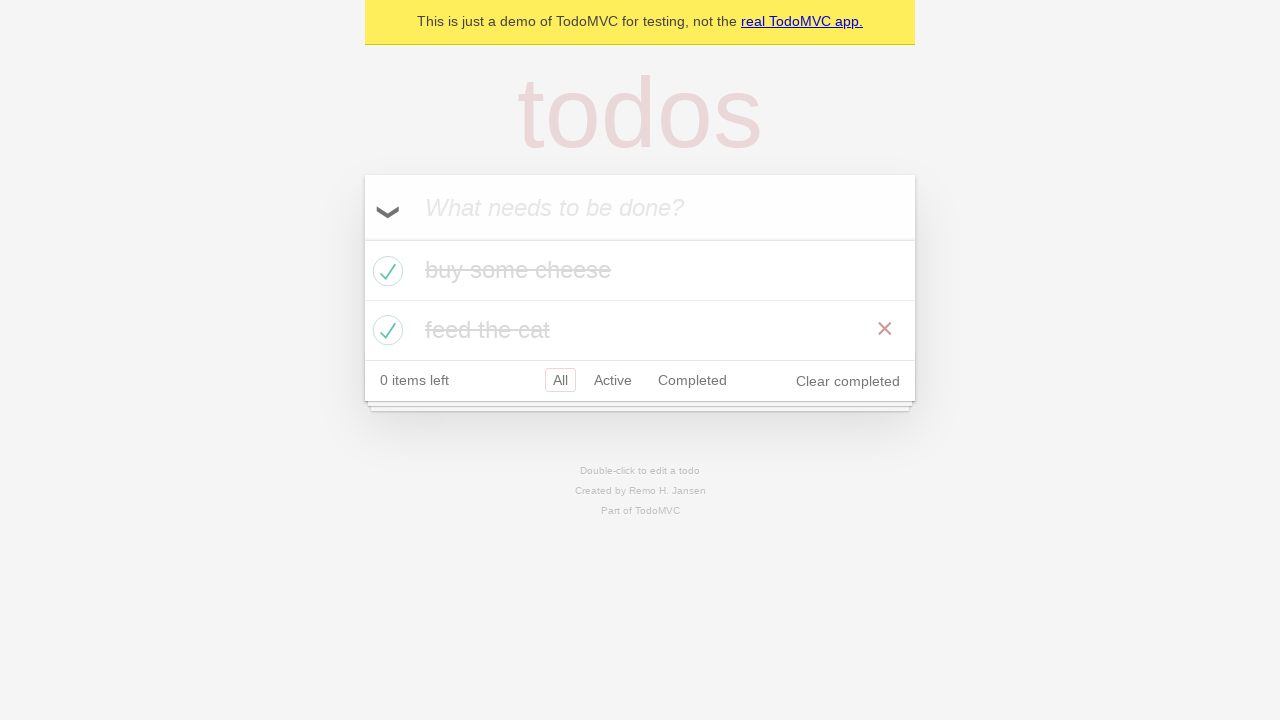